Tests drag and drop functionality by dragging an element into a drop zone

Starting URL: https://demoqa.com/droppable/

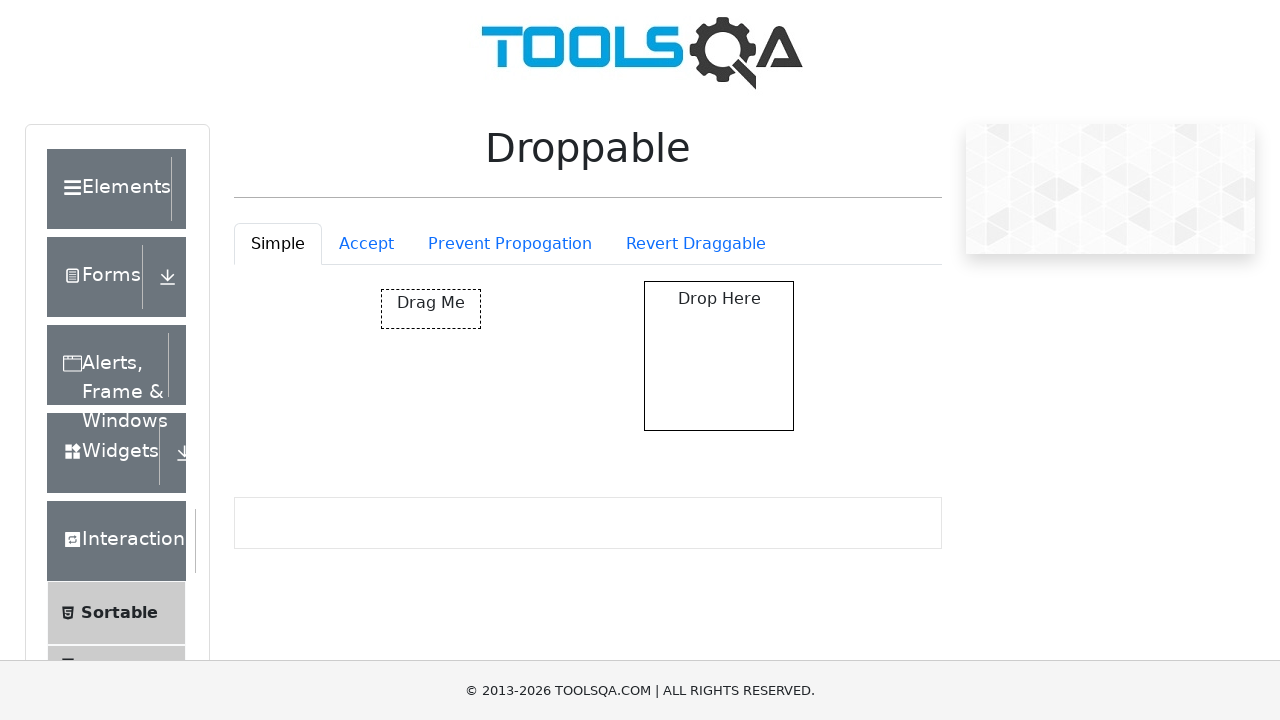

Located draggable element
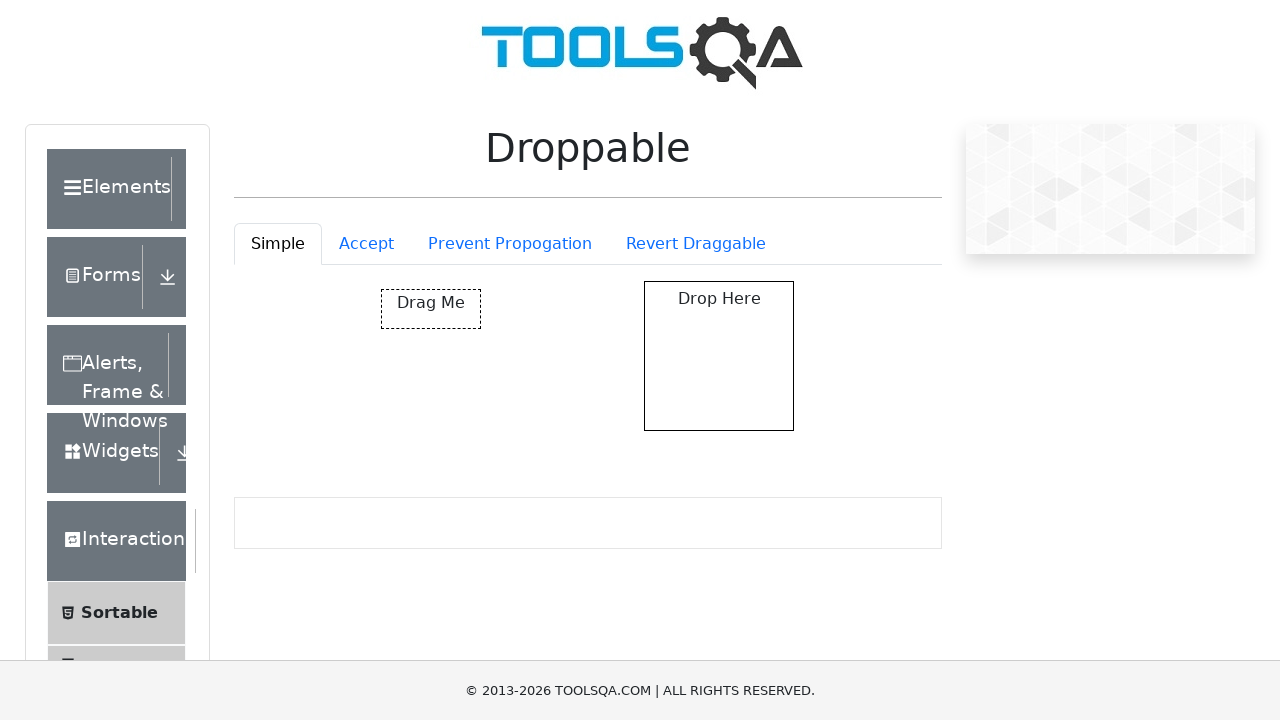

Located droppable element
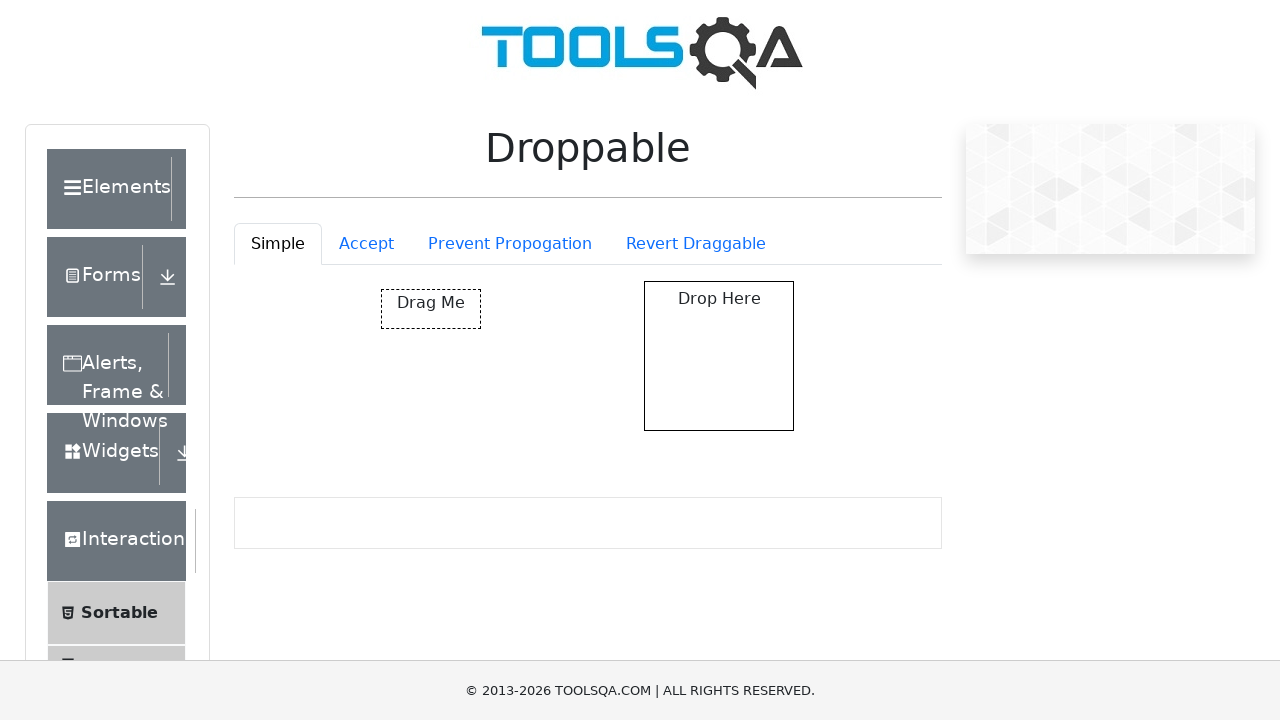

Dragged element into drop zone at (719, 356)
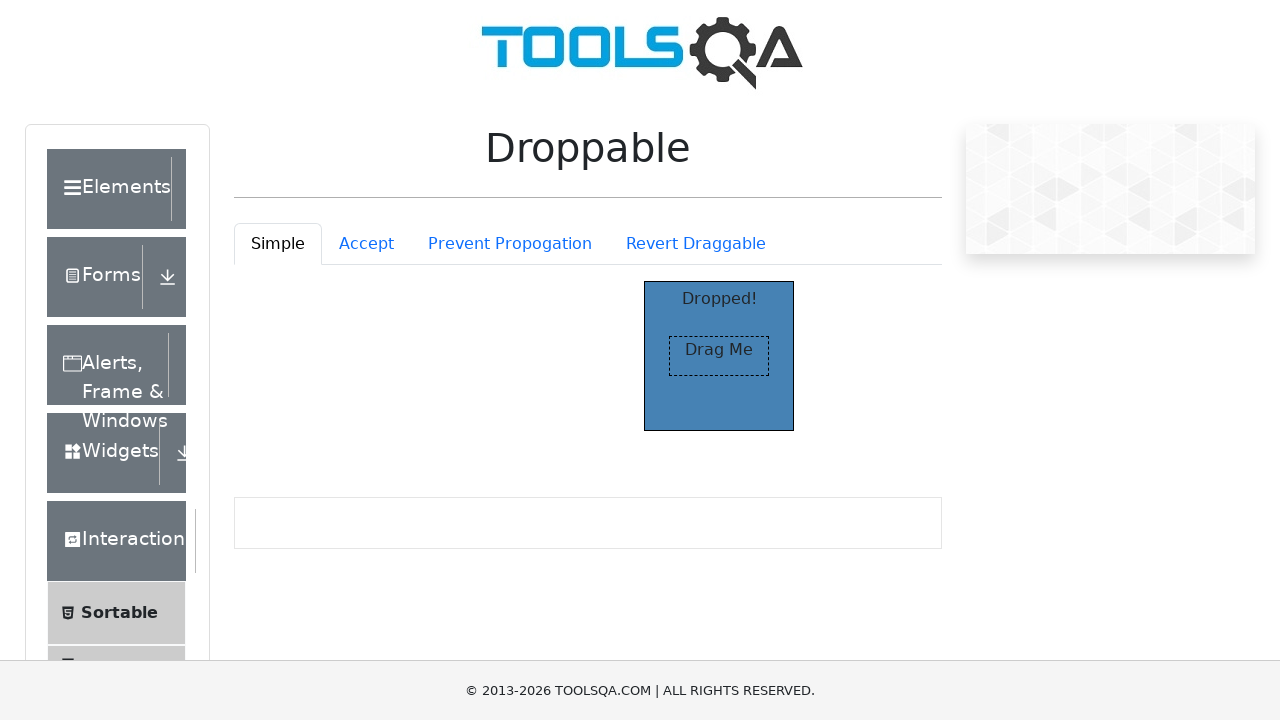

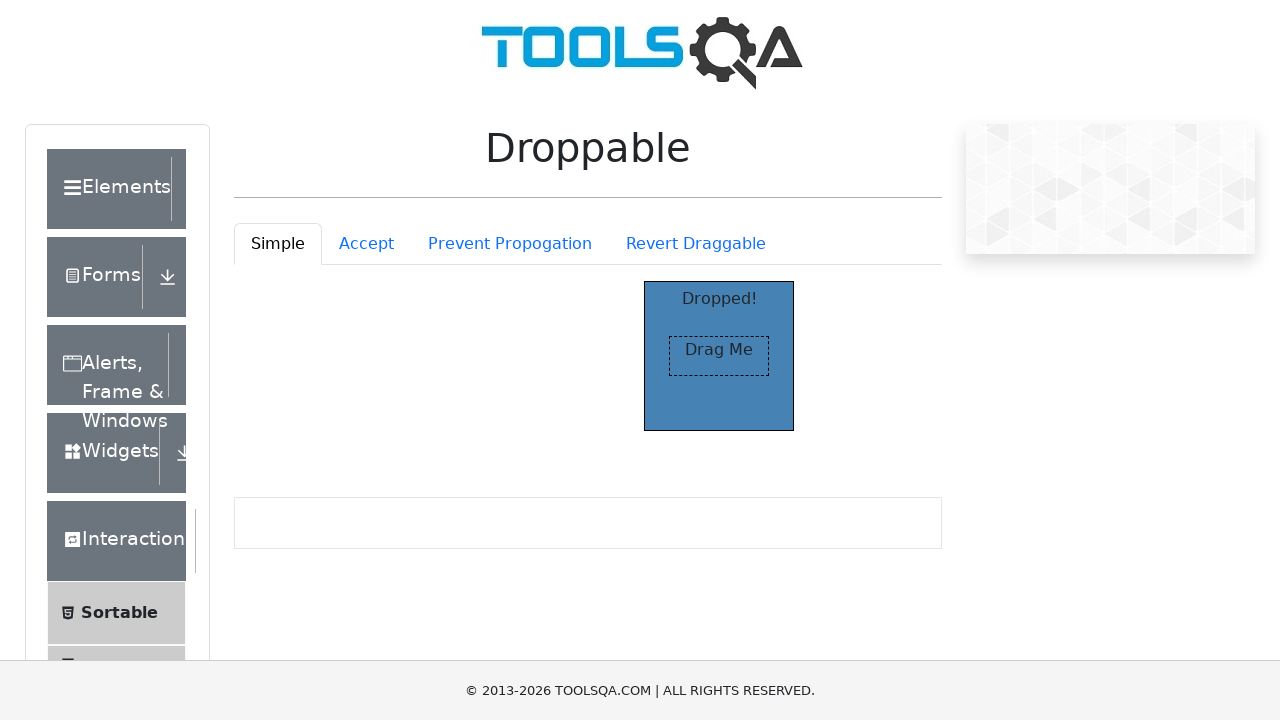